Tests a text box form by filling in Full Name and Email fields, clearing and refilling the name, then submitting the form

Starting URL: https://demoqa.com/text-box

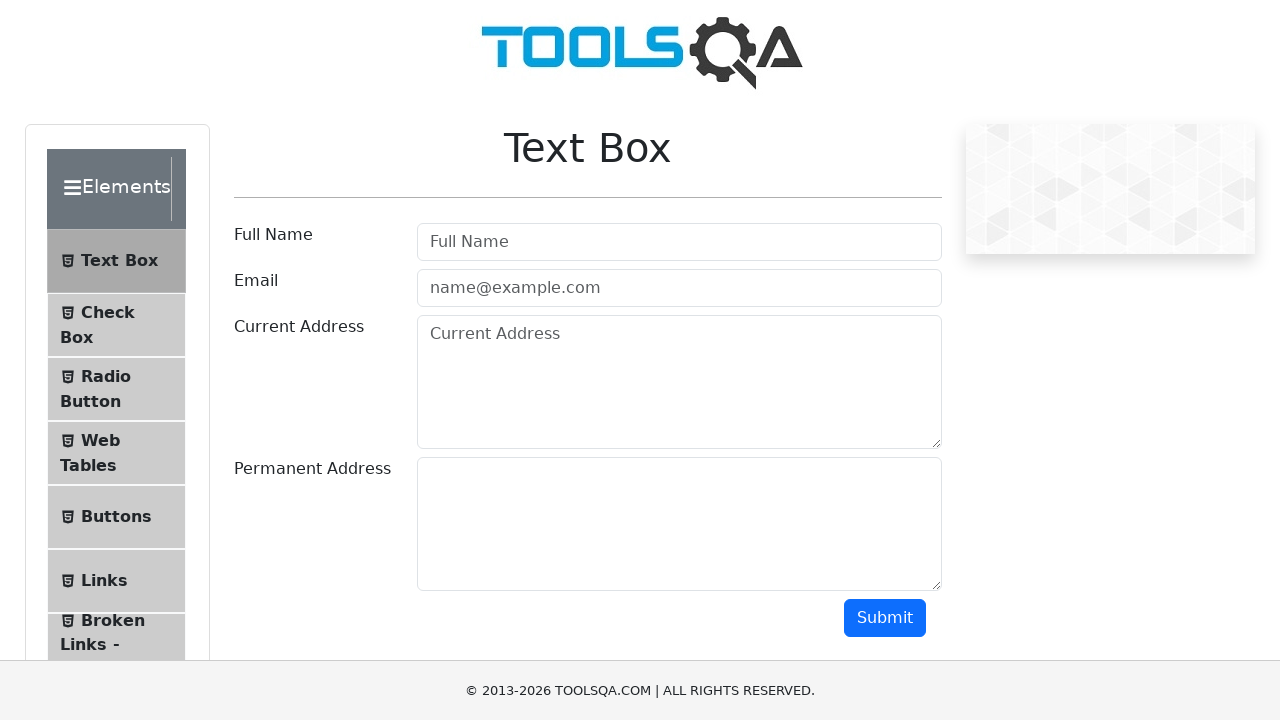

Filled Full Name field with 'Rajat Singh' on //input[@placeholder='Full Name']
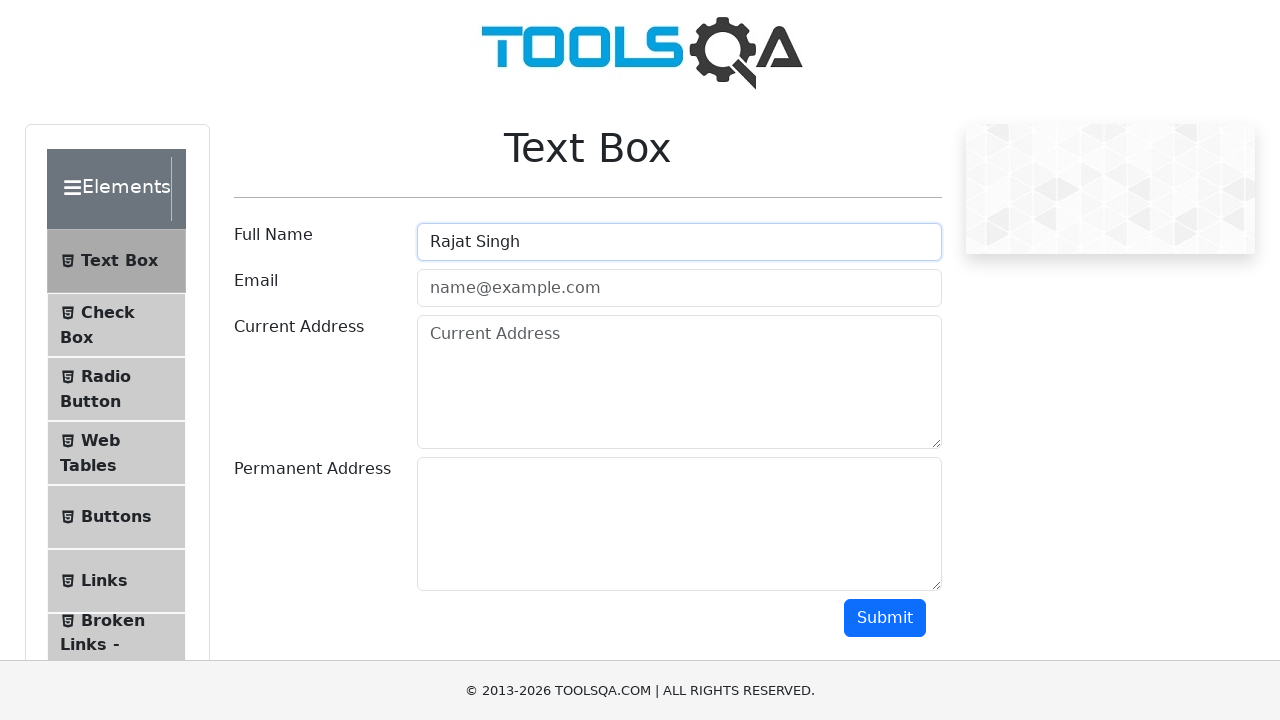

Filled Email field with 'rajatambani@putin.com' on input[id='userEmail']
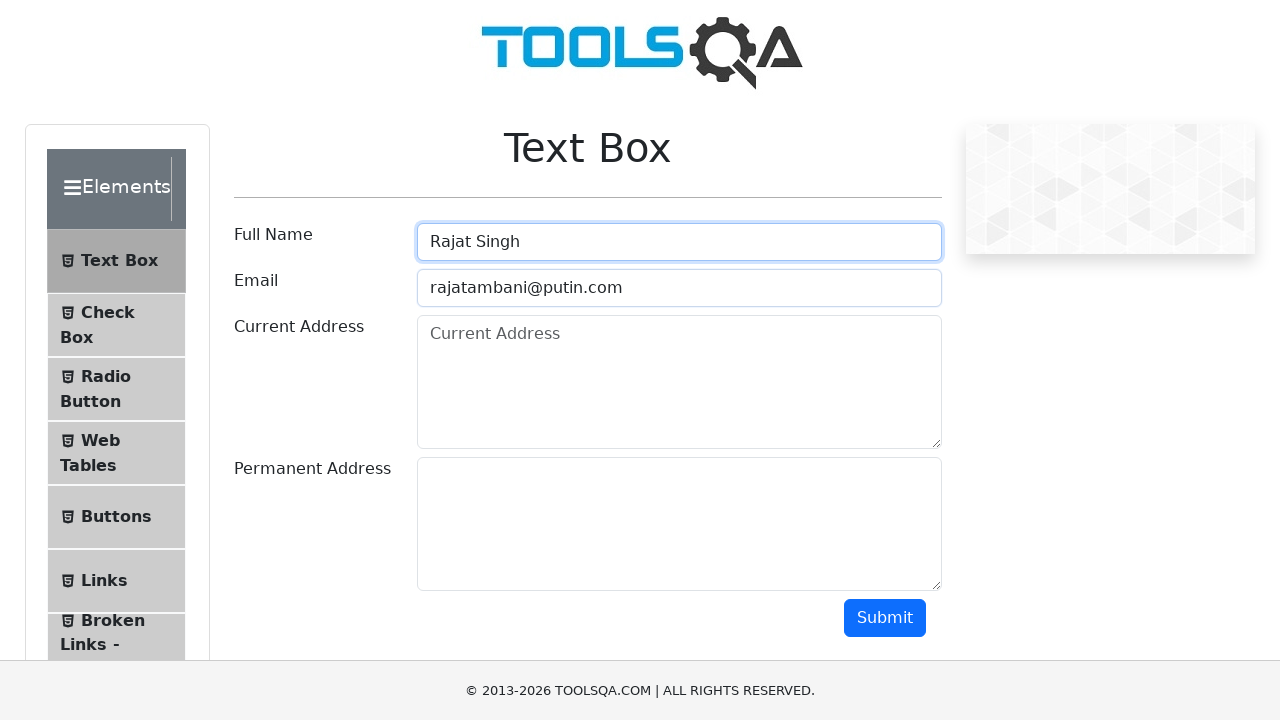

Cleared Full Name field on //input[@placeholder='Full Name']
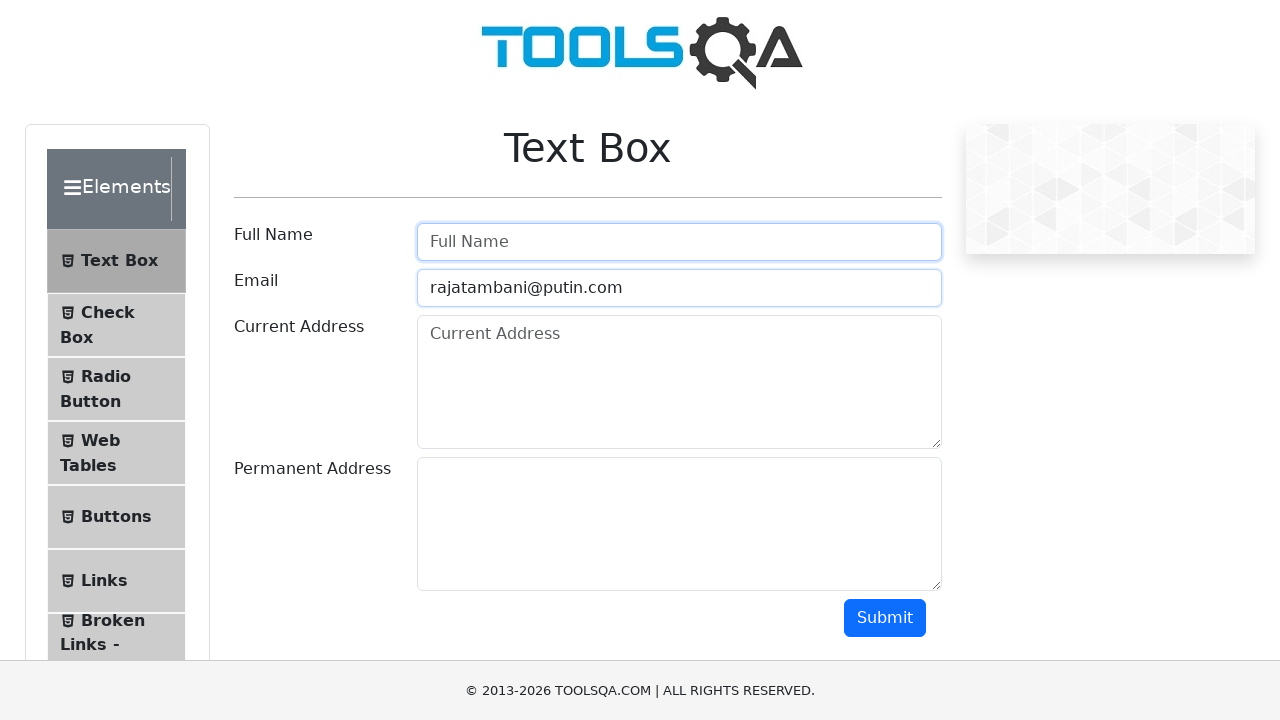

Filled Full Name field with 'Rajat Ambani' on //input[@placeholder='Full Name']
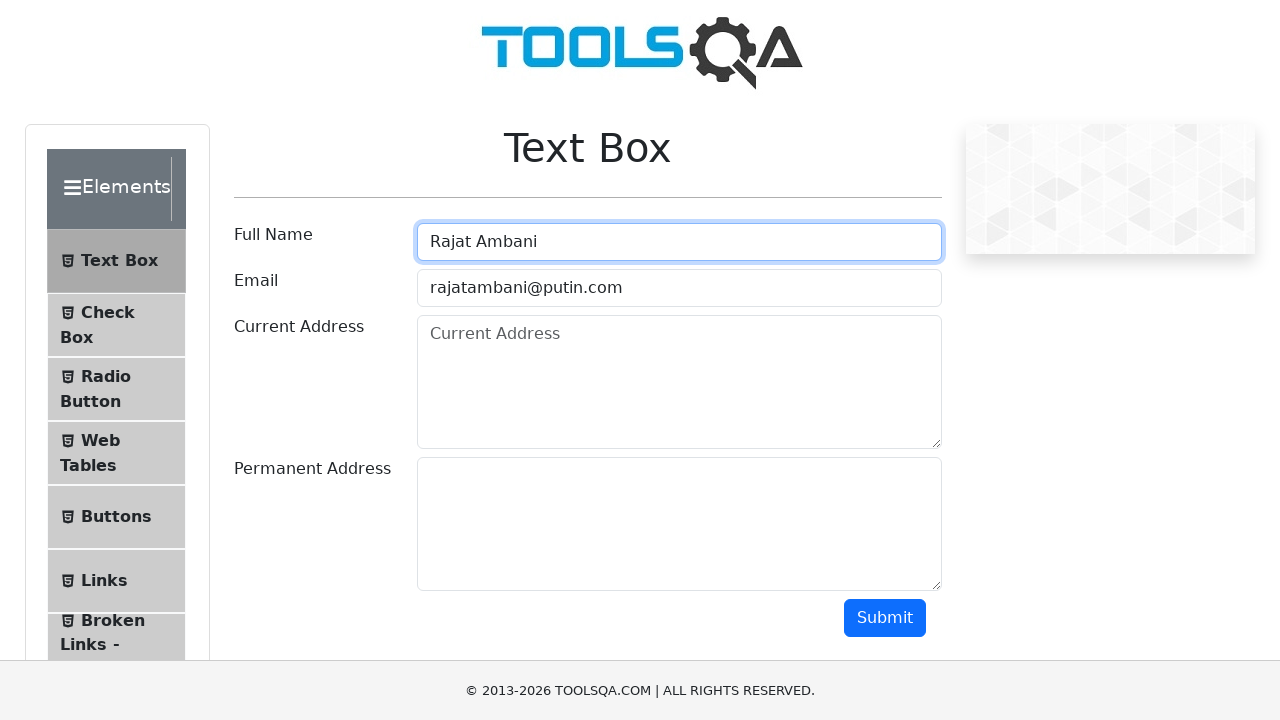

Clicked Submit button at (885, 618) on #submit
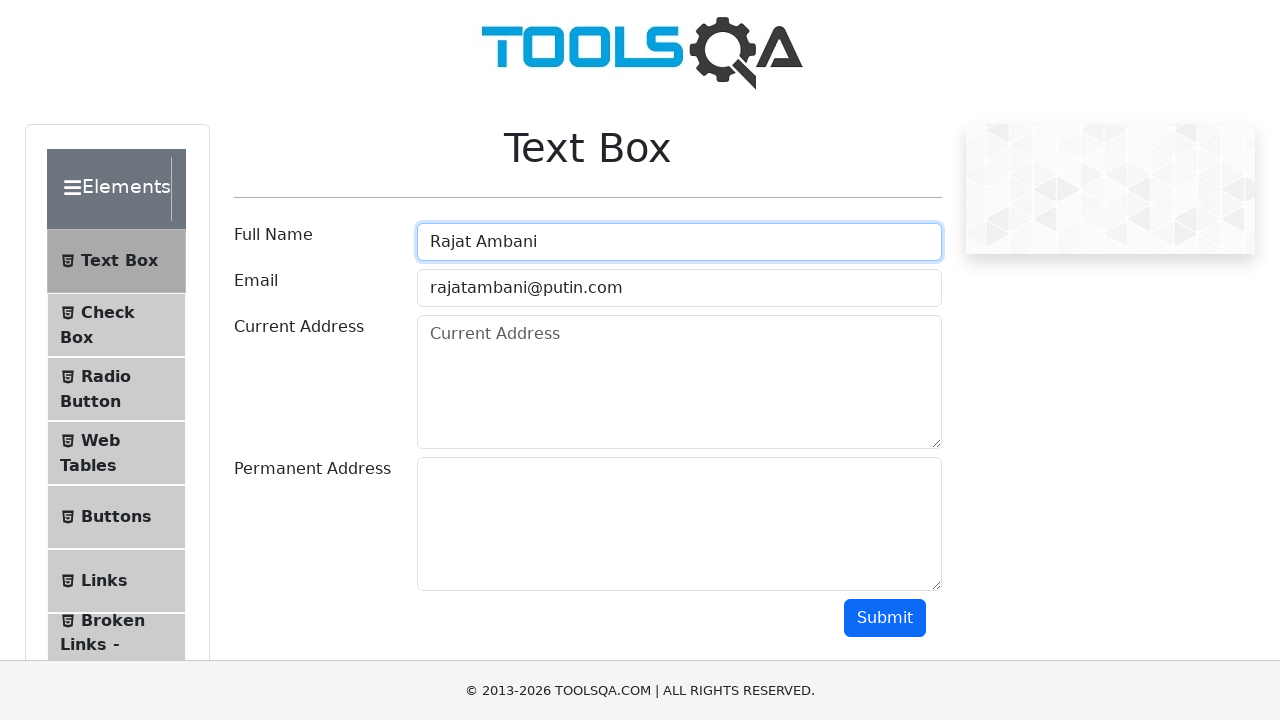

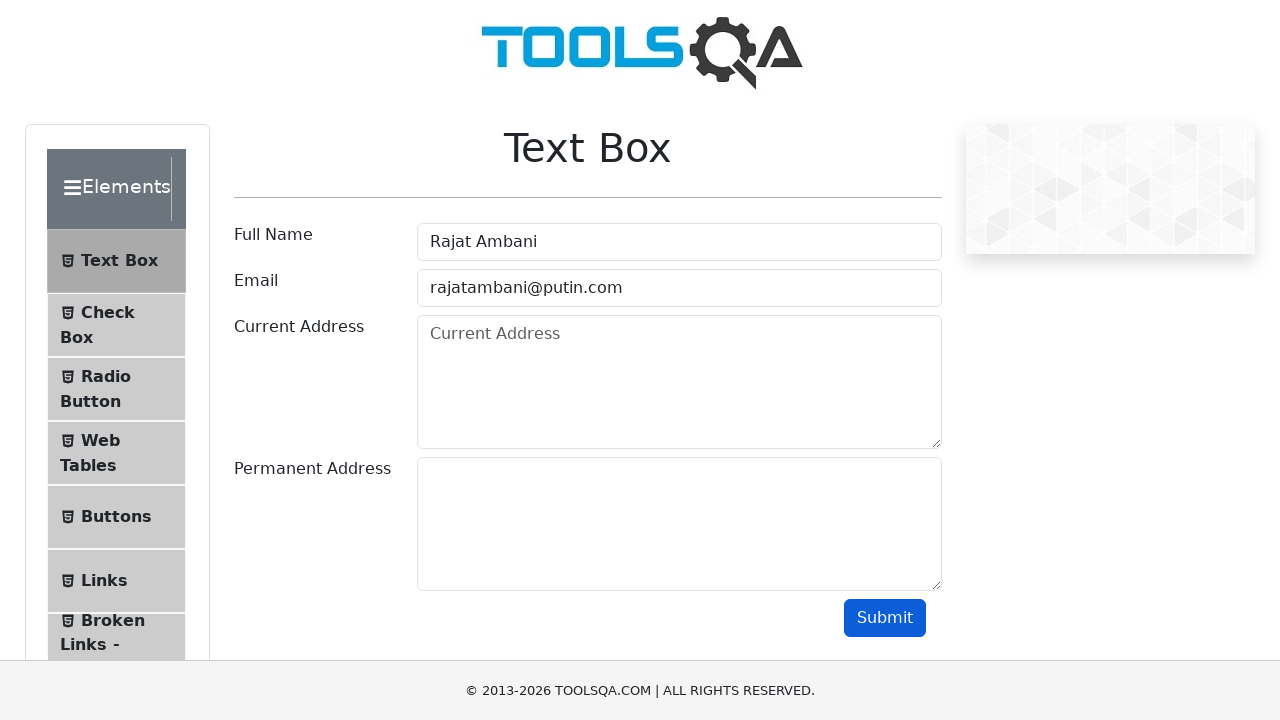